Tests listening to console log entries by clicking a button that triggers a console message

Starting URL: https://www.selenium.dev/selenium/web/bidi/logEntryAdded.html

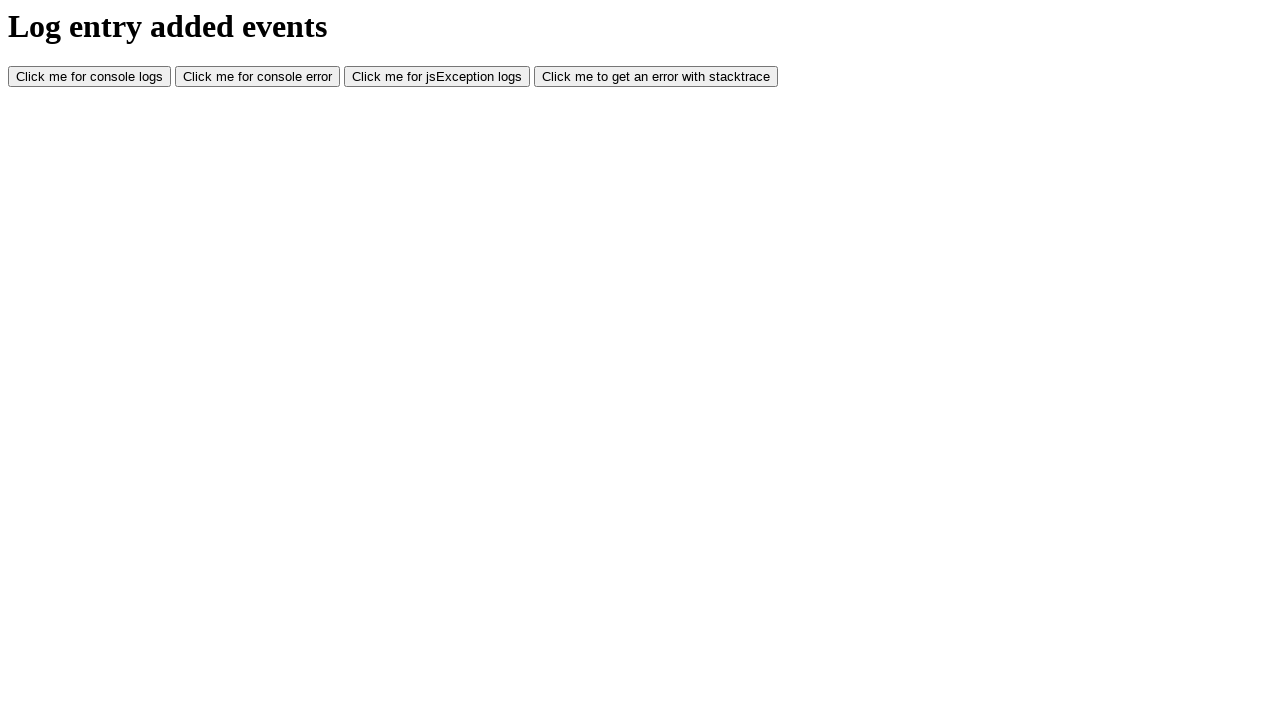

Set up console message listener
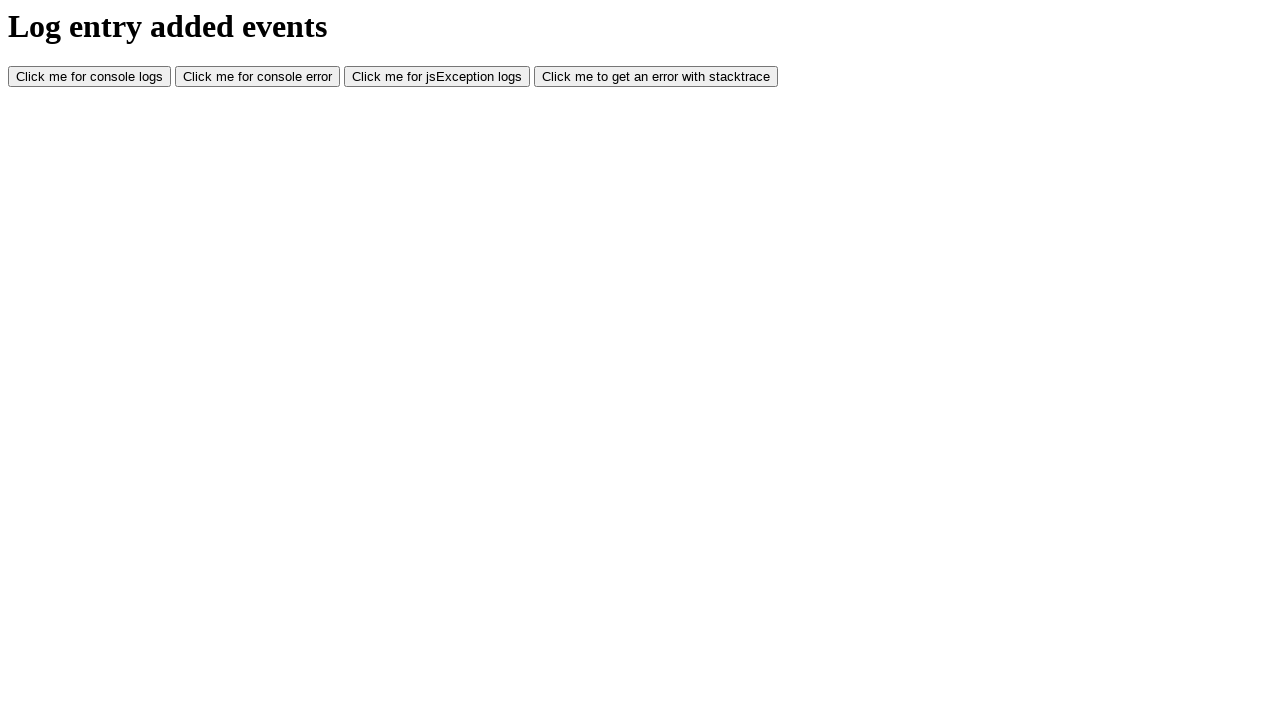

Clicked console log button to trigger console message at (90, 77) on #consoleLog
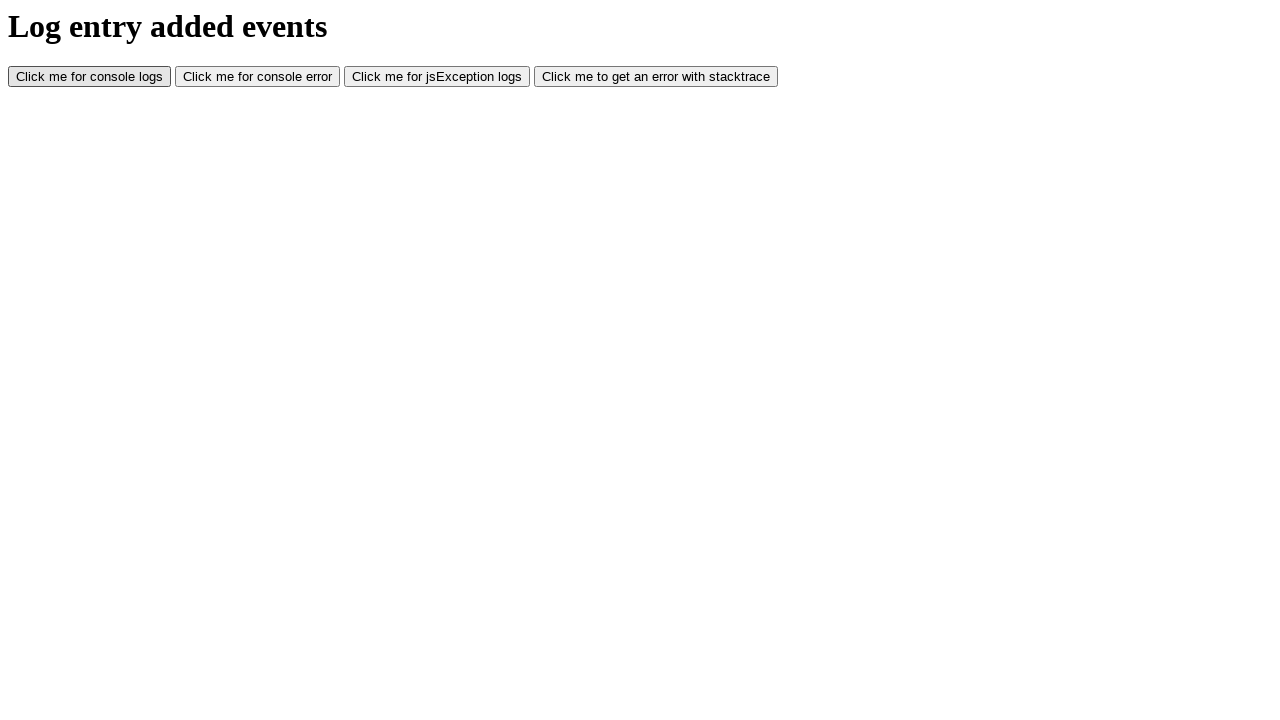

Waited 1 second for console log to be captured
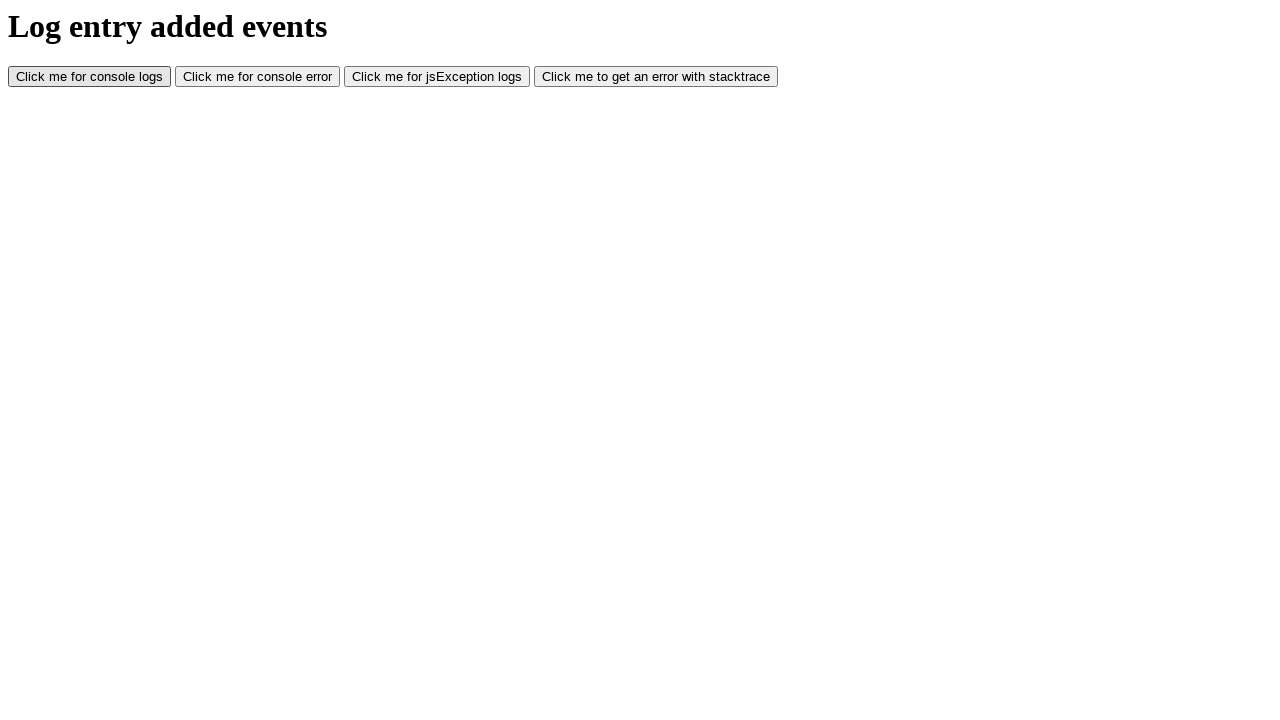

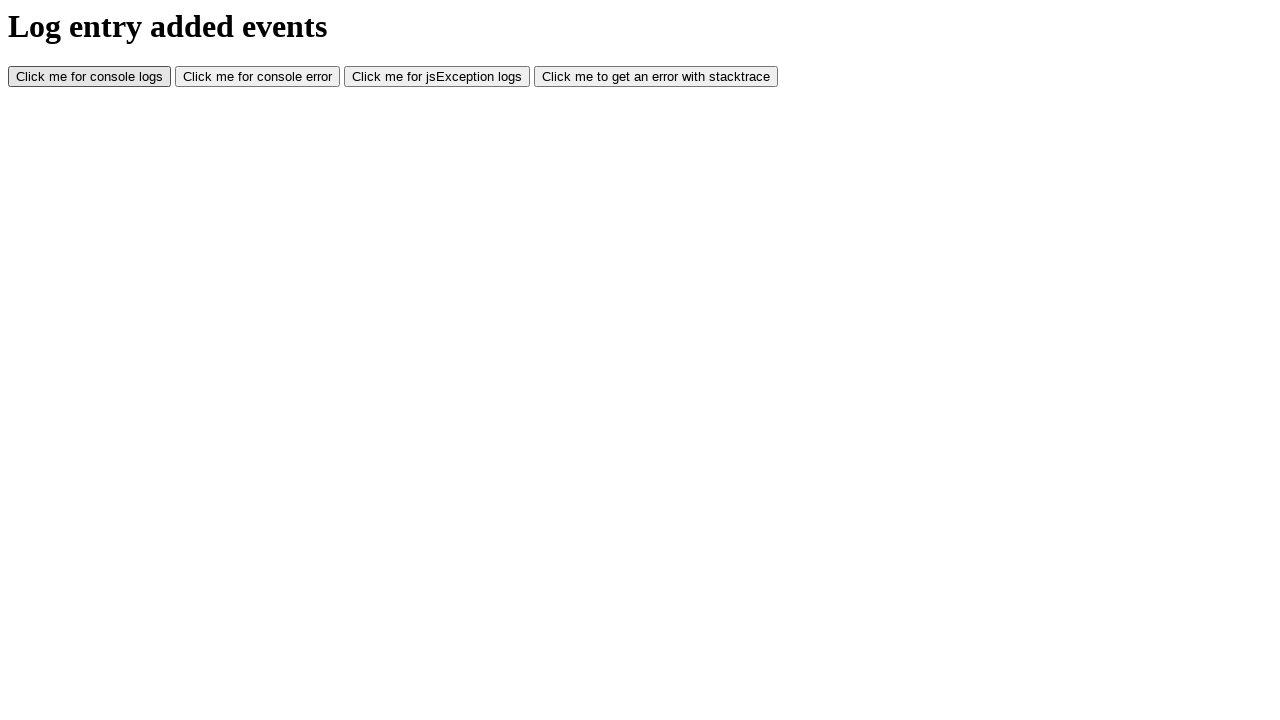